Tests page scrolling functionality using JavaScript execution to scroll down and up on the Selenium downloads page

Starting URL: https://www.selenium.dev/downloads/

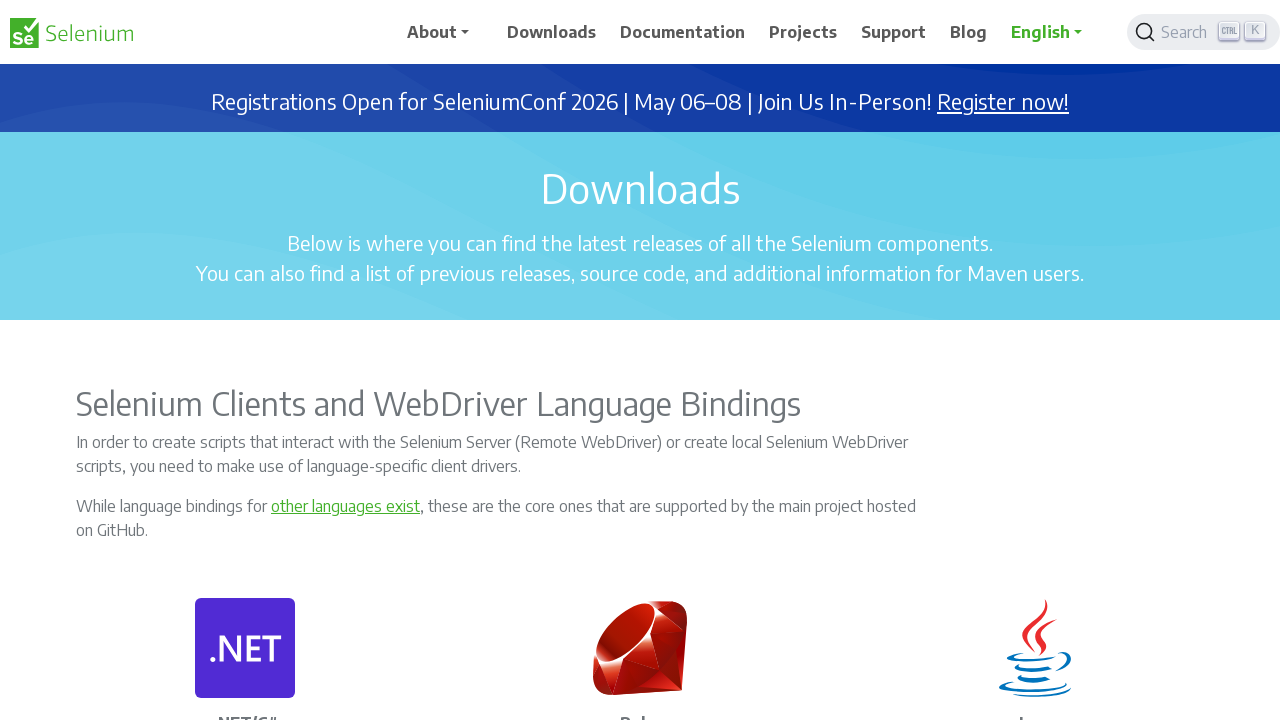

Scrolled down by 500 pixels using JavaScript execution
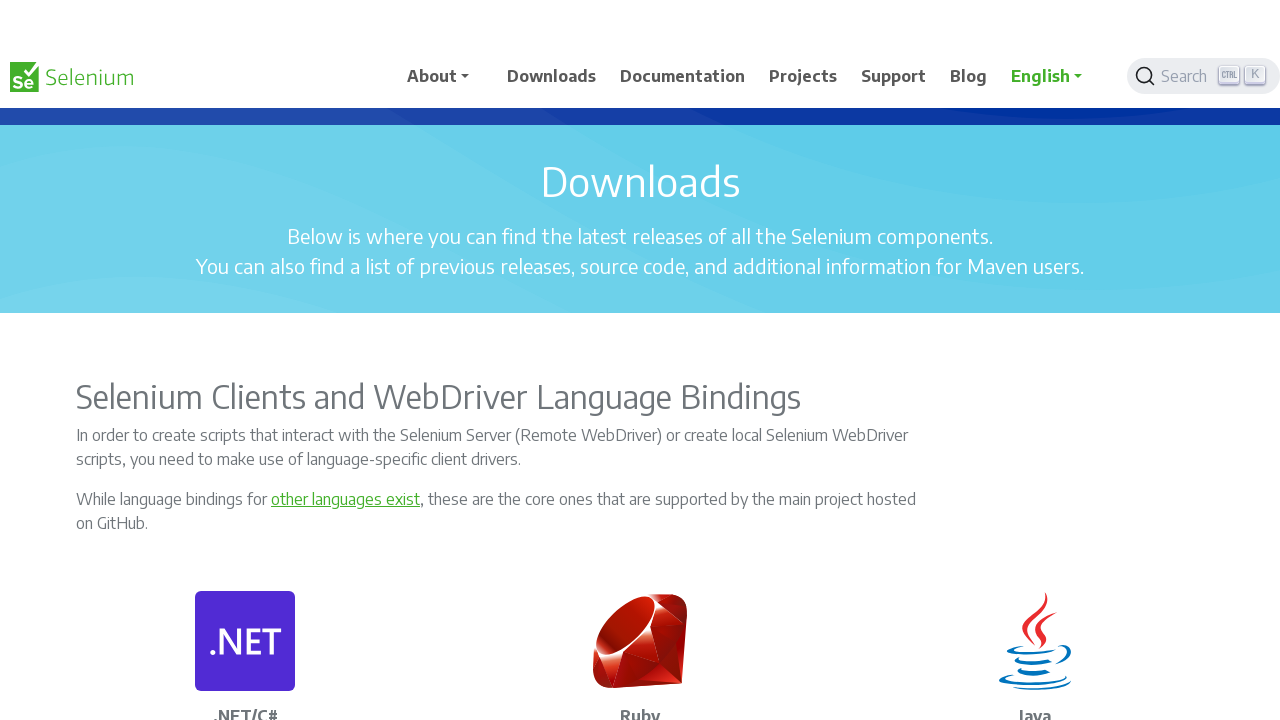

Waited 2000ms for visual effect after first scroll
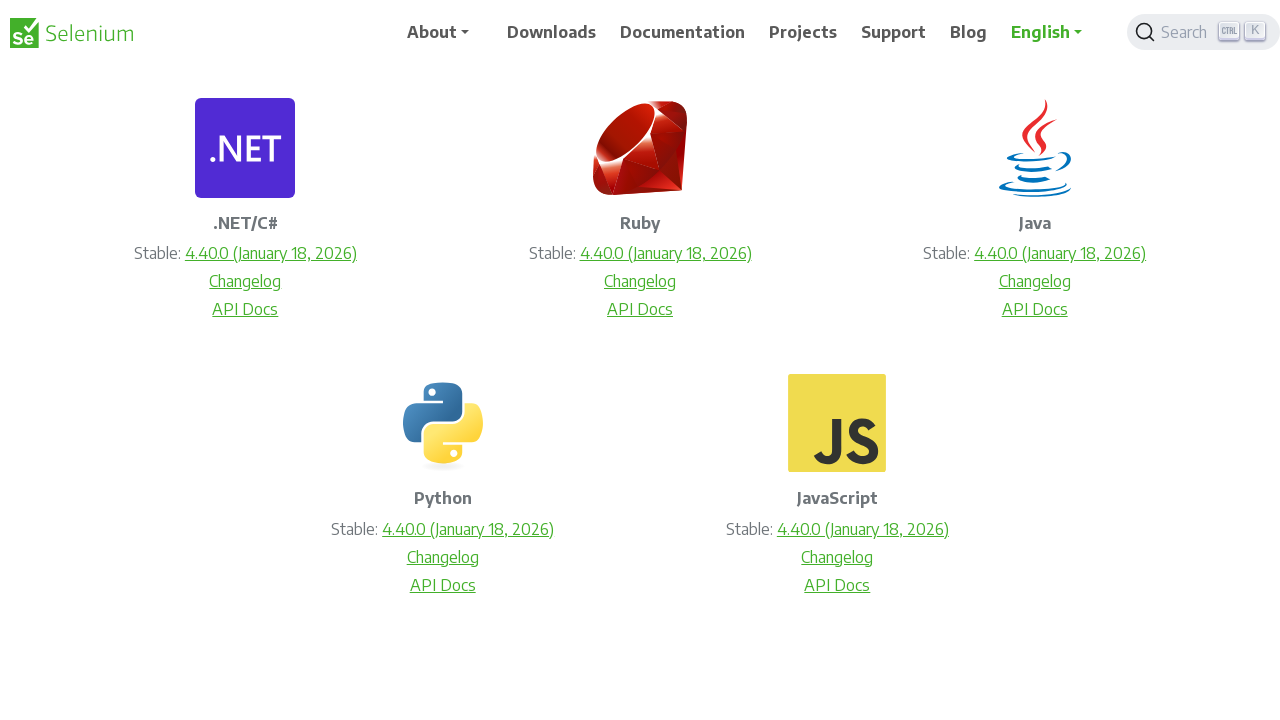

Scrolled down by 2000 pixels using JavaScript execution
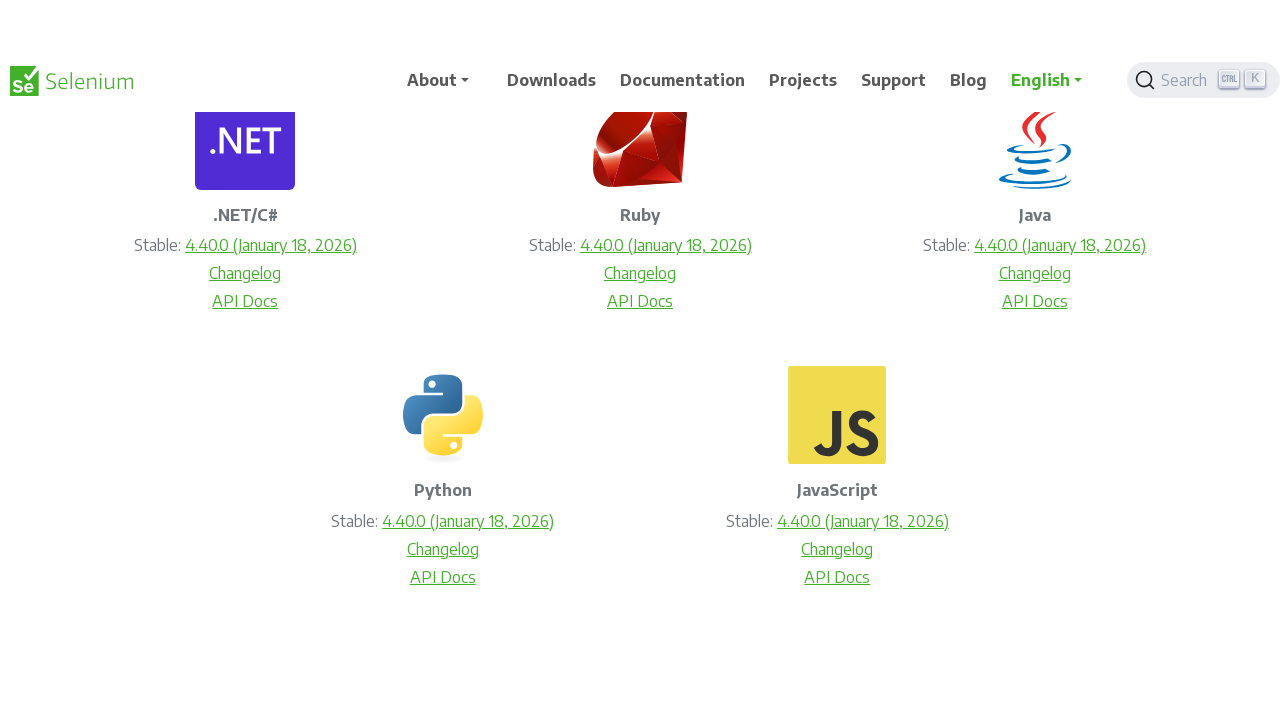

Waited 2000ms for visual effect after second scroll
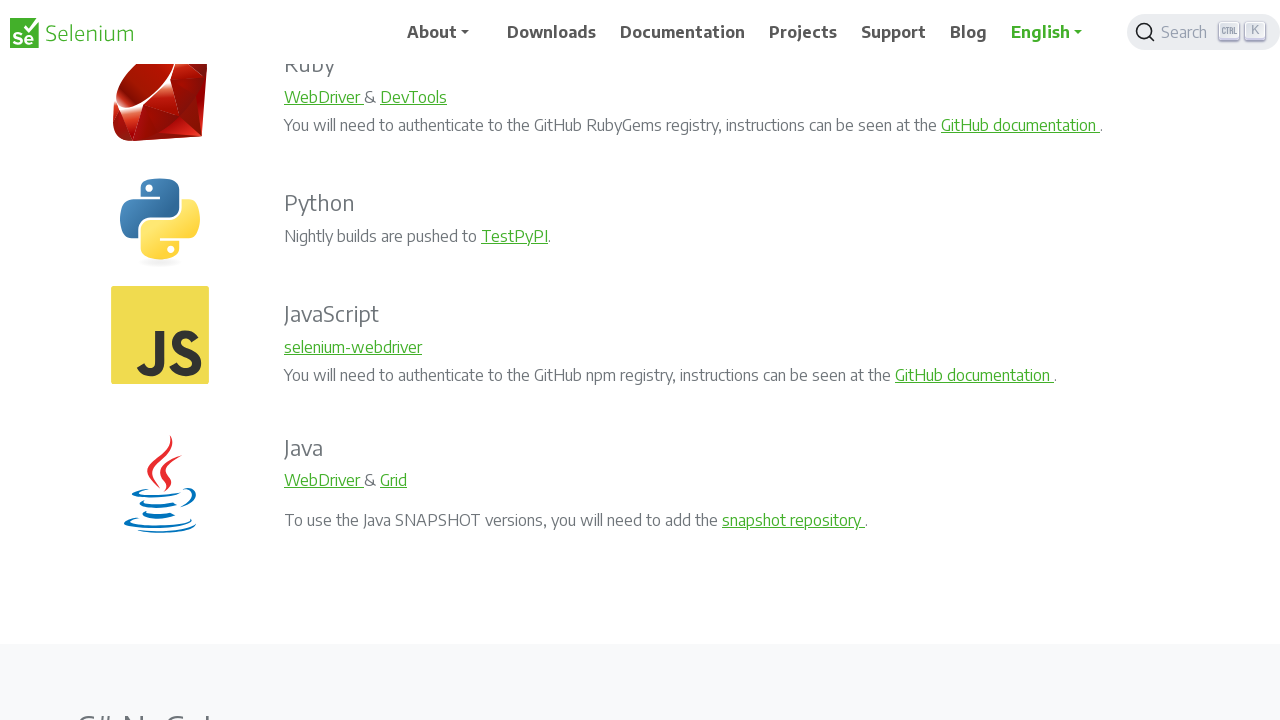

Scrolled up by 600 pixels using JavaScript execution
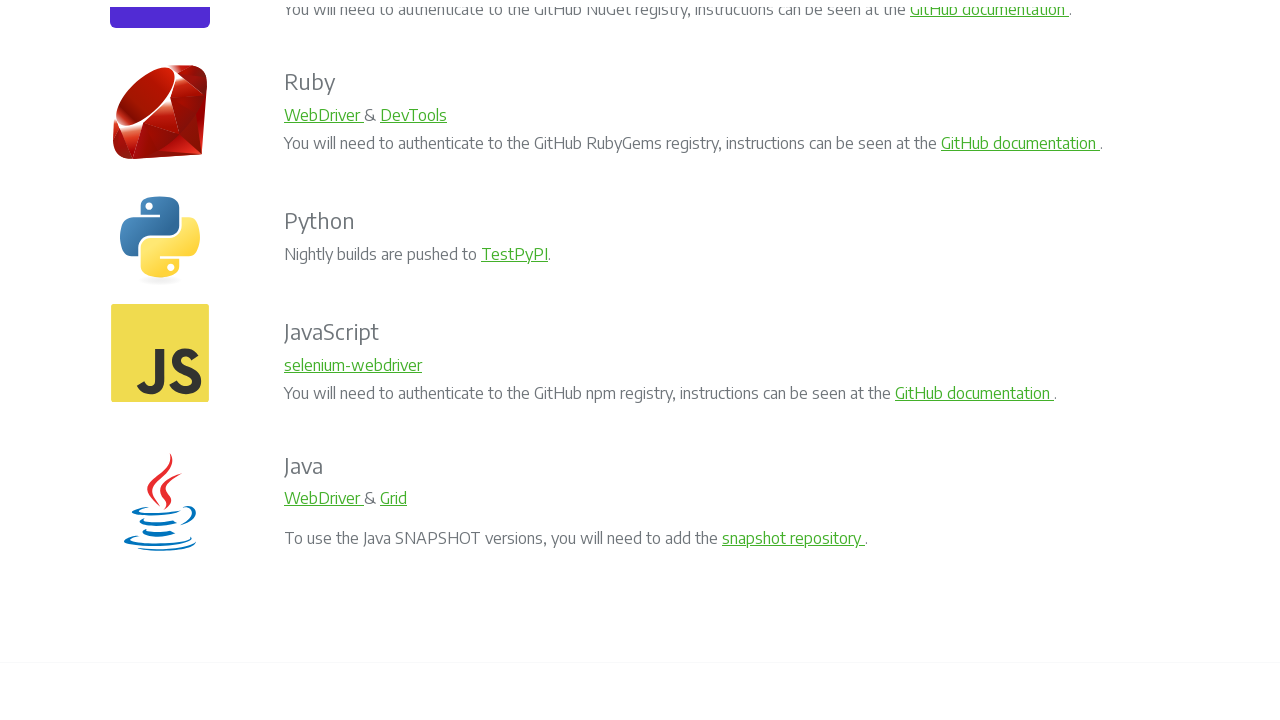

Waited 4000ms for visual effect after upward scroll
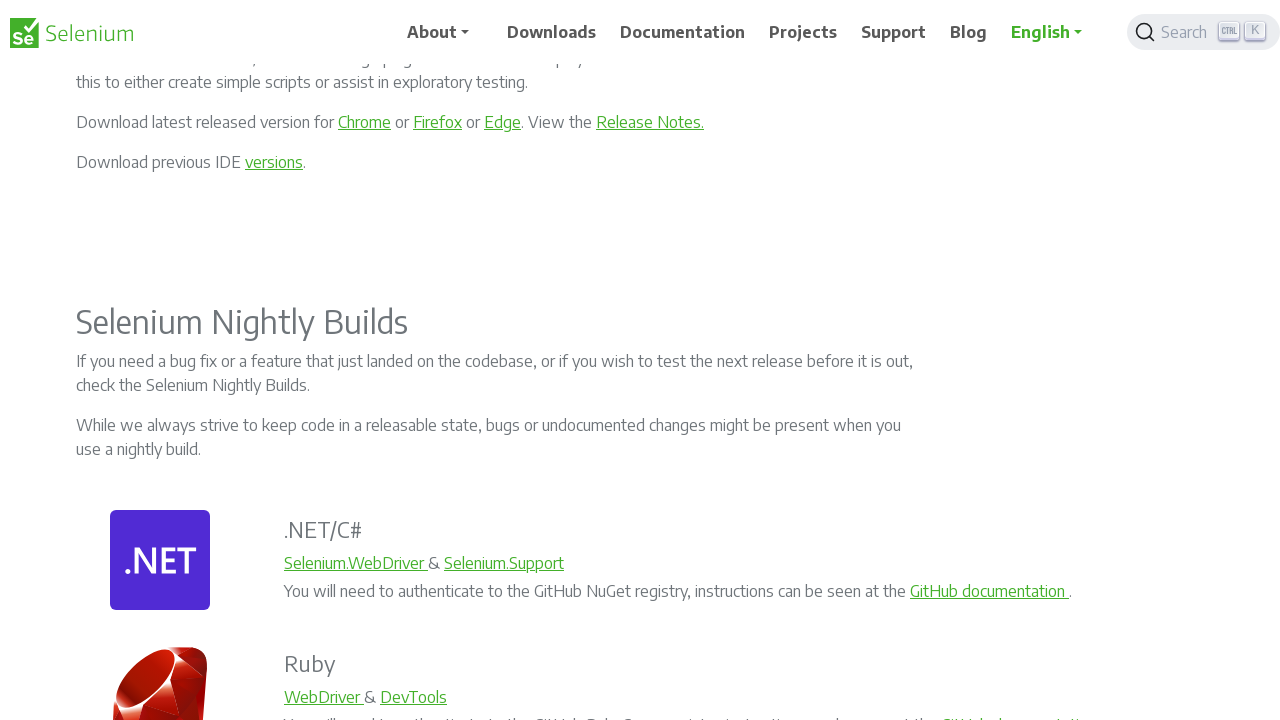

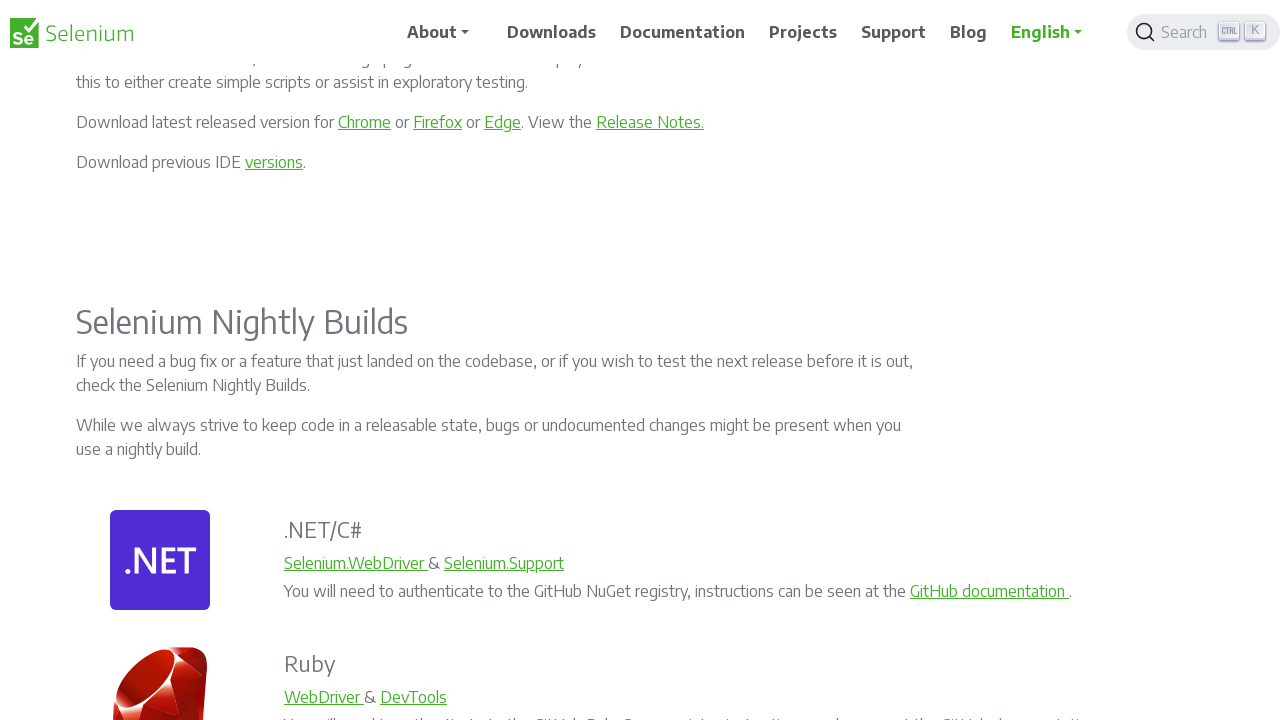